Navigates to the Upload and Download page and verifies that the "Upload and Download" heading is visible on the page.

Starting URL: https://demoqa.com/

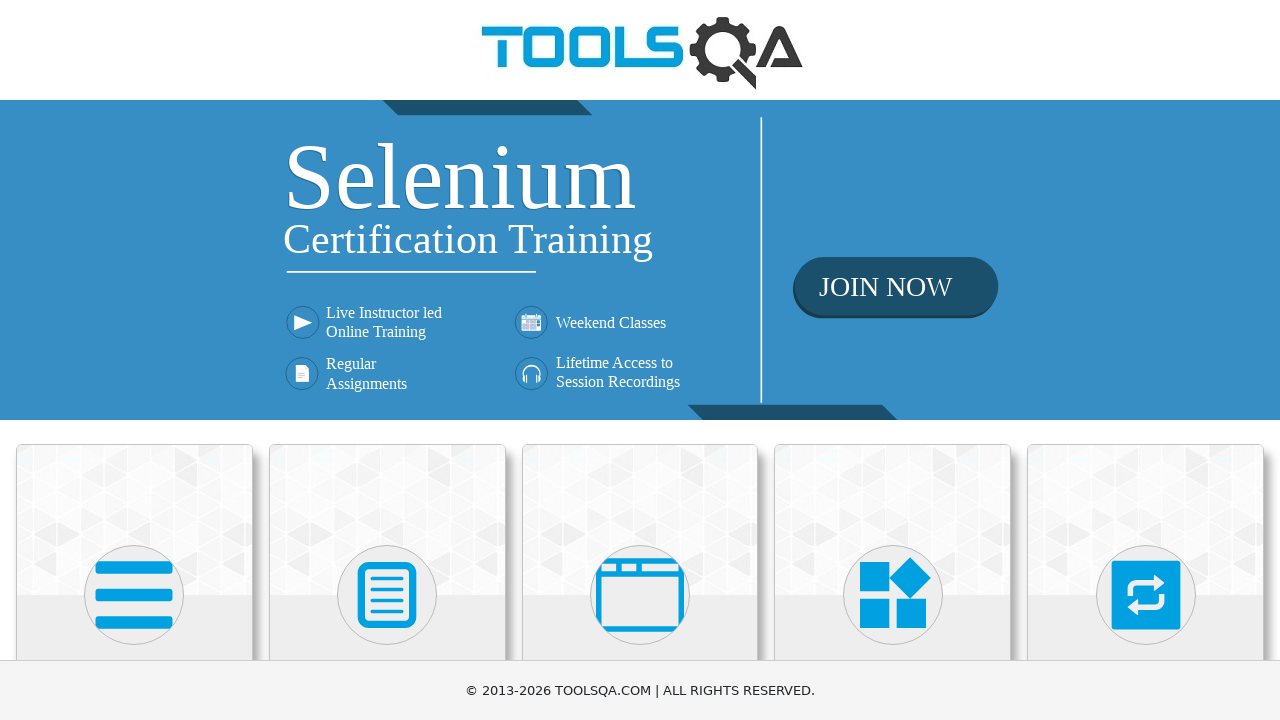

Clicked on Elements section at (134, 360) on internal:text="Elements"i
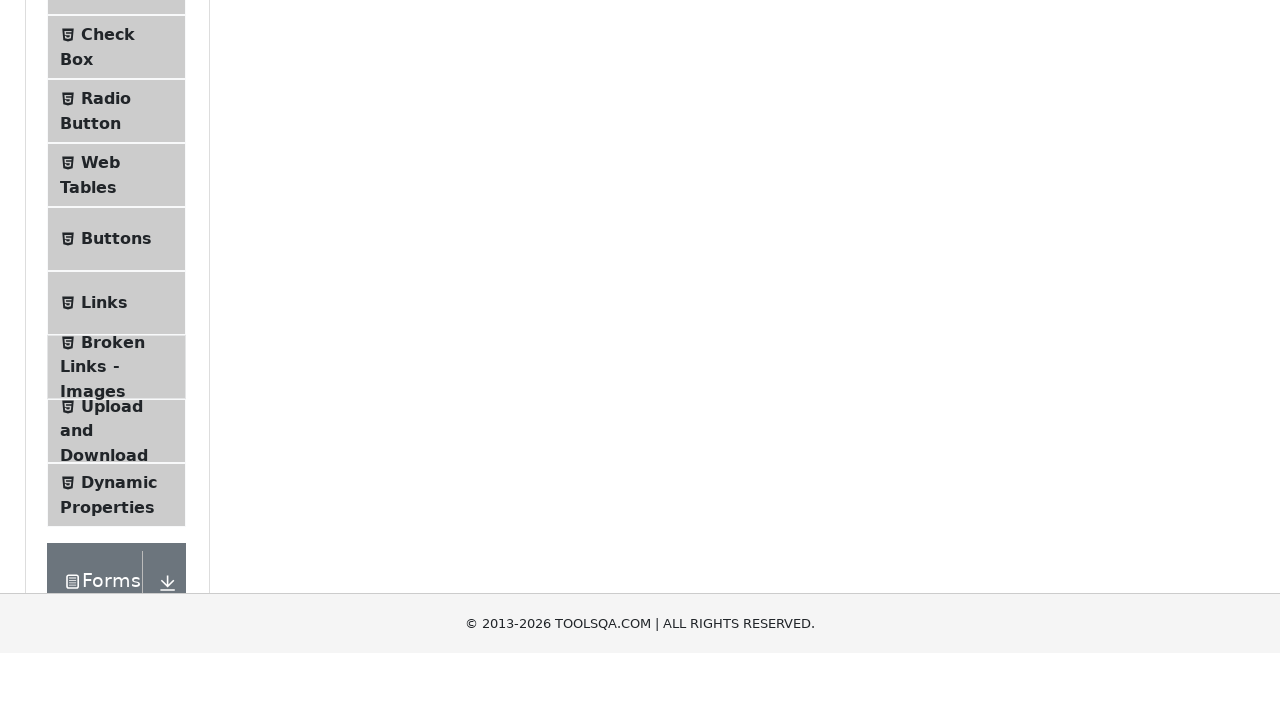

Clicked on Upload and Download menu item at (112, 335) on internal:text="Upload and Download"i
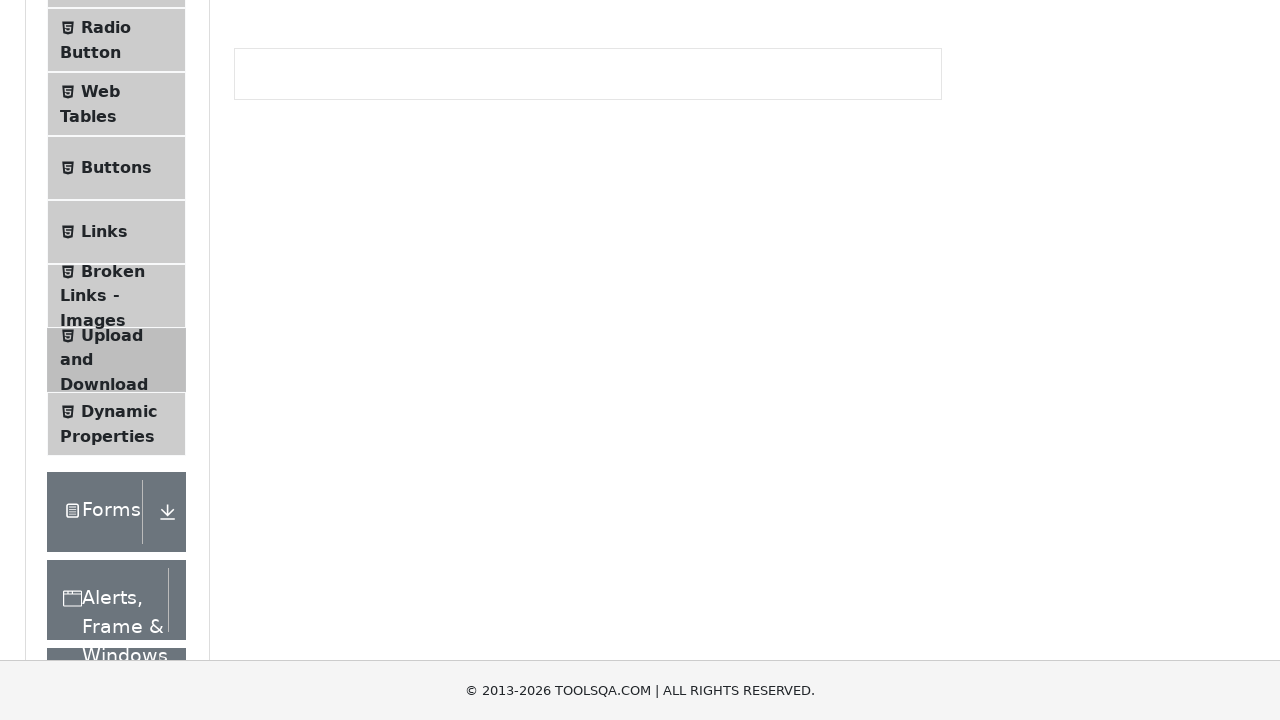

Verified that the 'Upload and Download' heading is visible
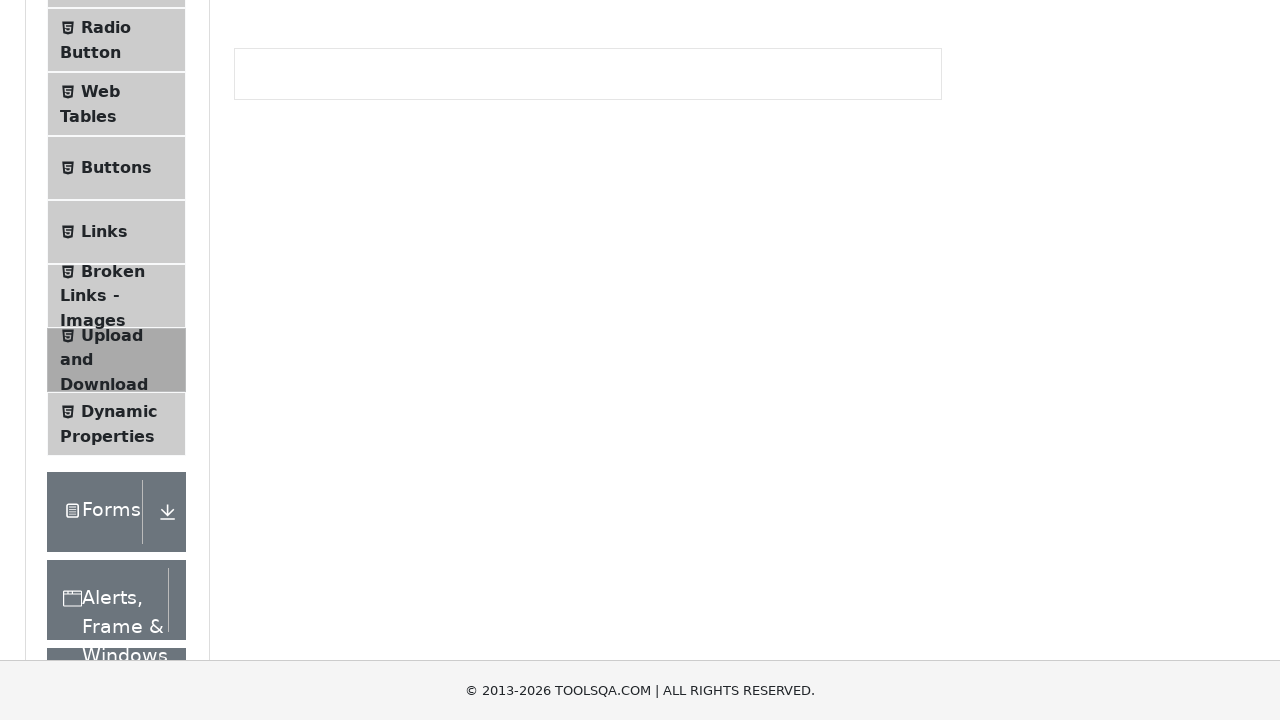

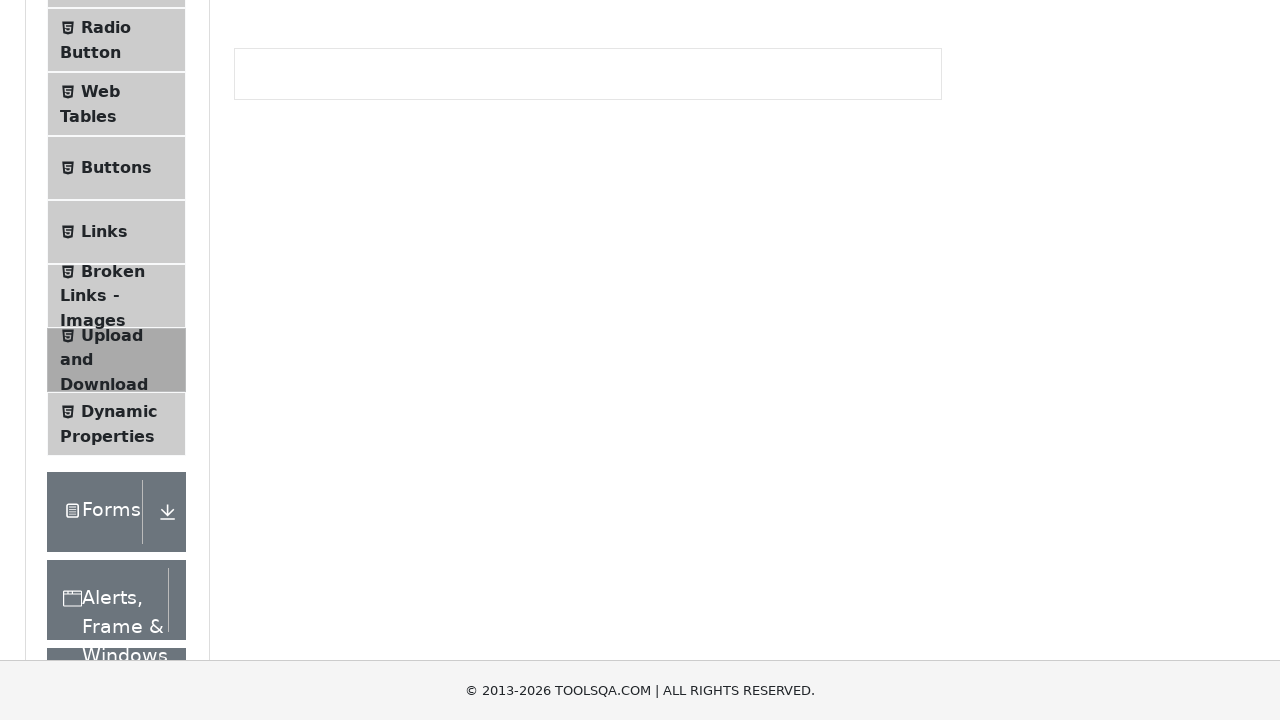